Tests flight booking flow by selecting departure and destination cities, finding flights, and choosing a flight

Starting URL: https://blazedemo.com

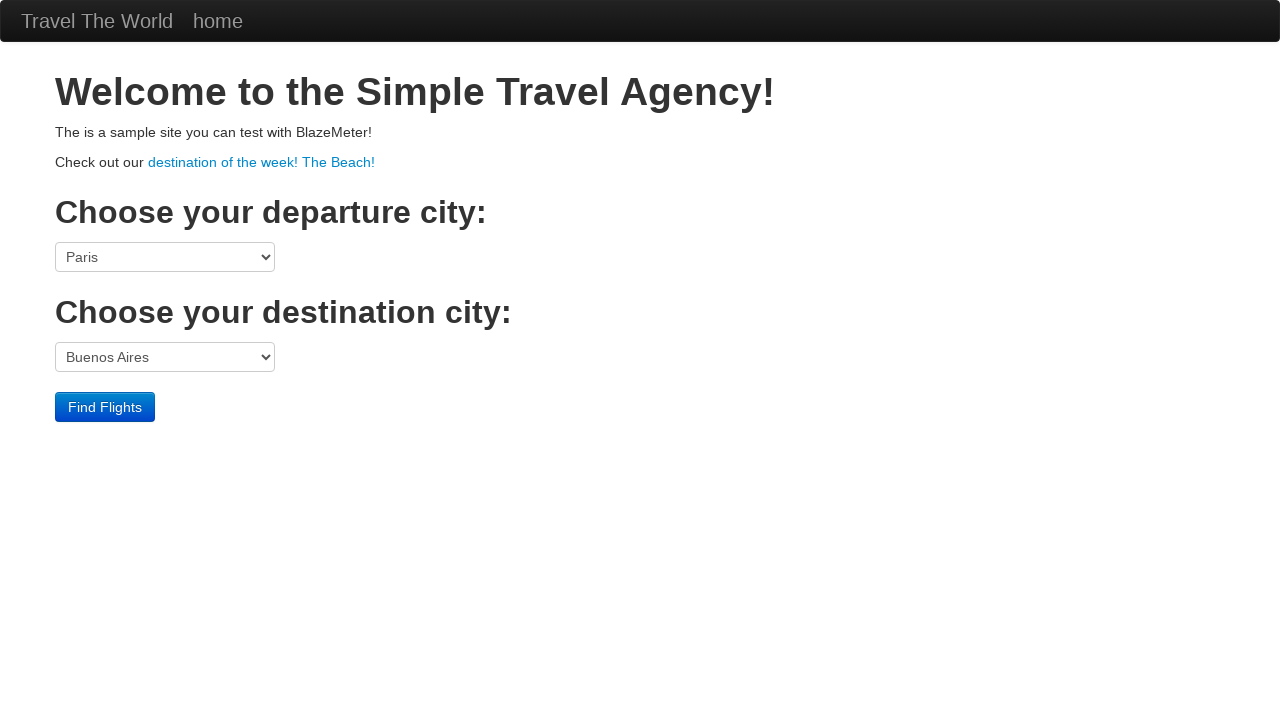

Selected Paris as departure city on select[name='fromPort']
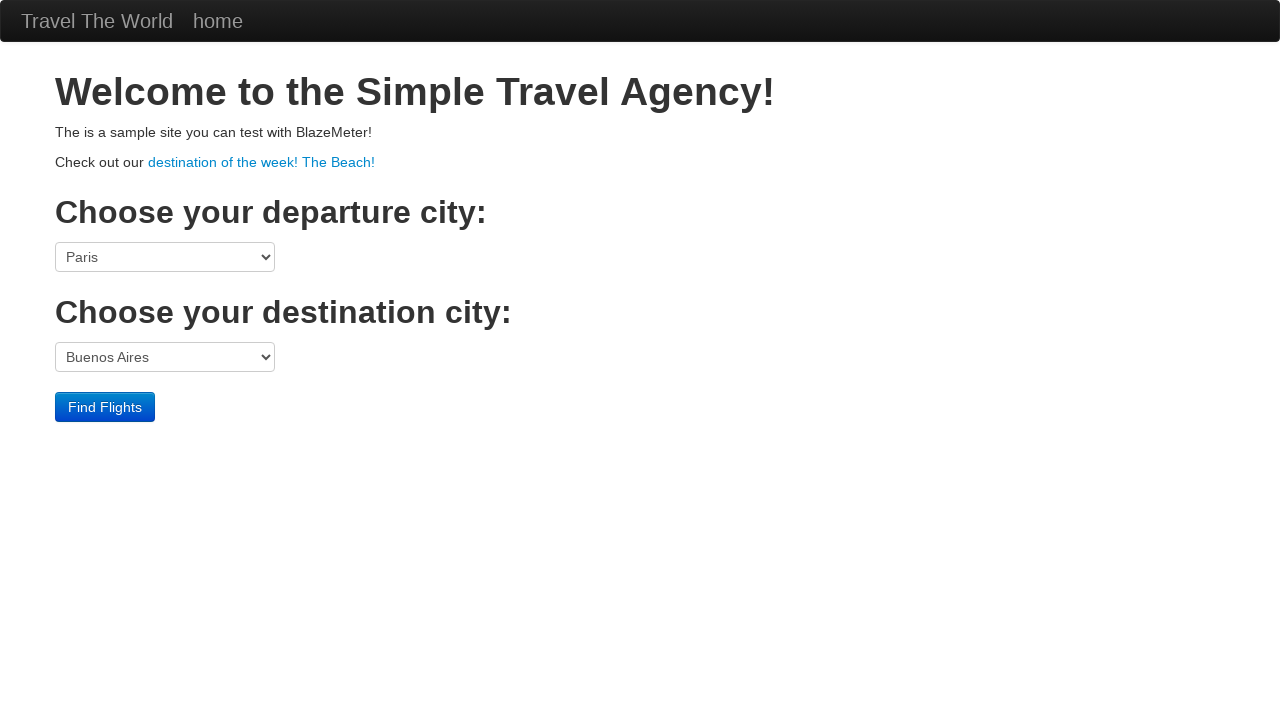

Selected New York as destination city on select[name='toPort']
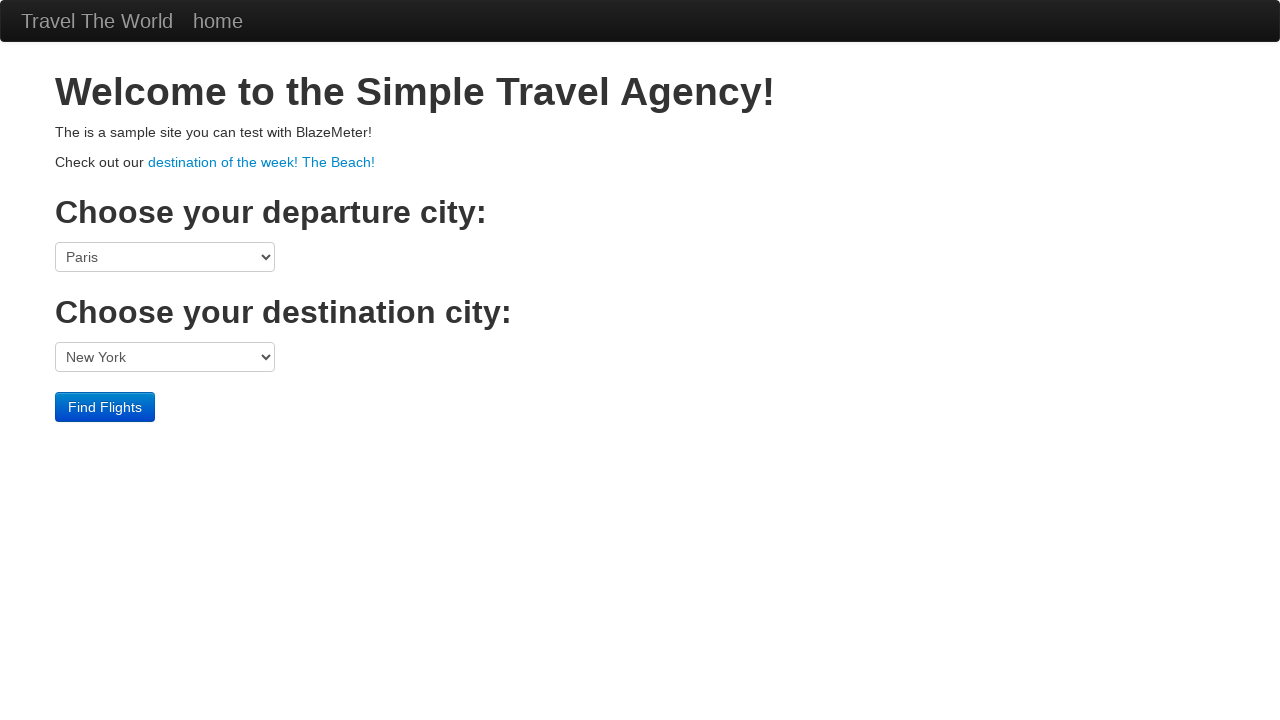

Clicked Find Flights button to search for available flights at (105, 407) on input[value='Find Flights']
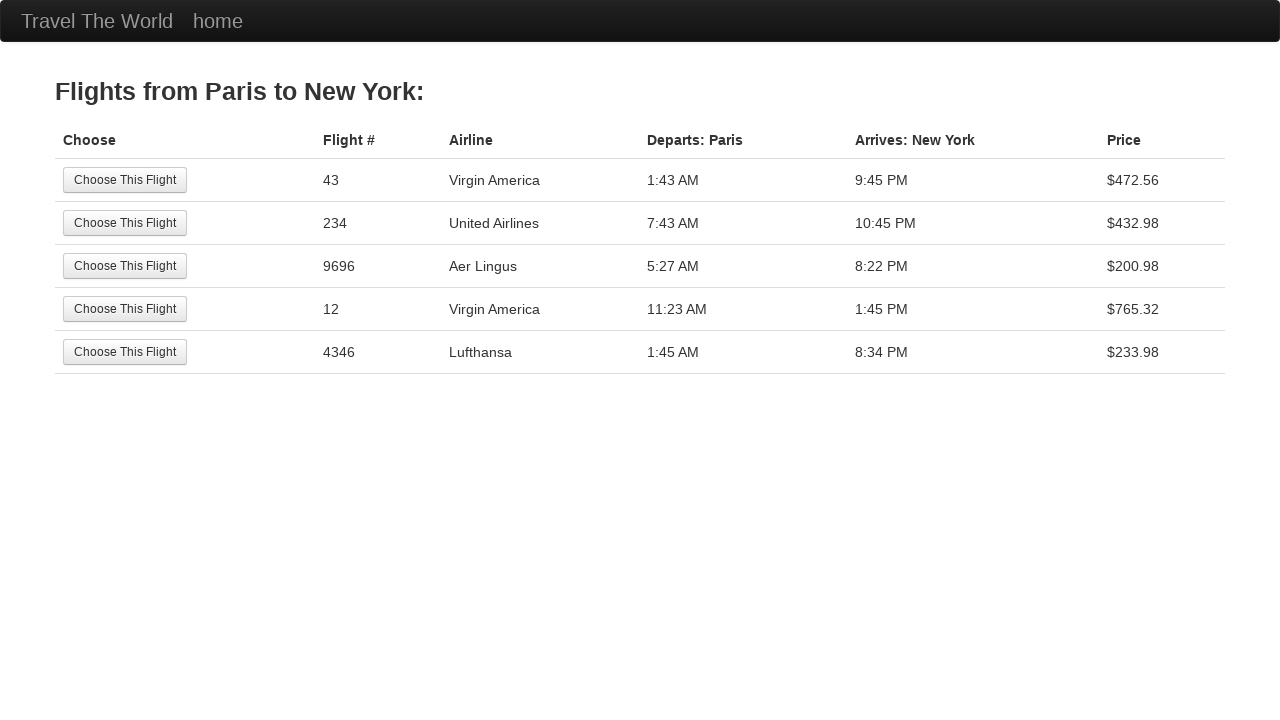

Flight results loaded and Choose This Flight button appeared
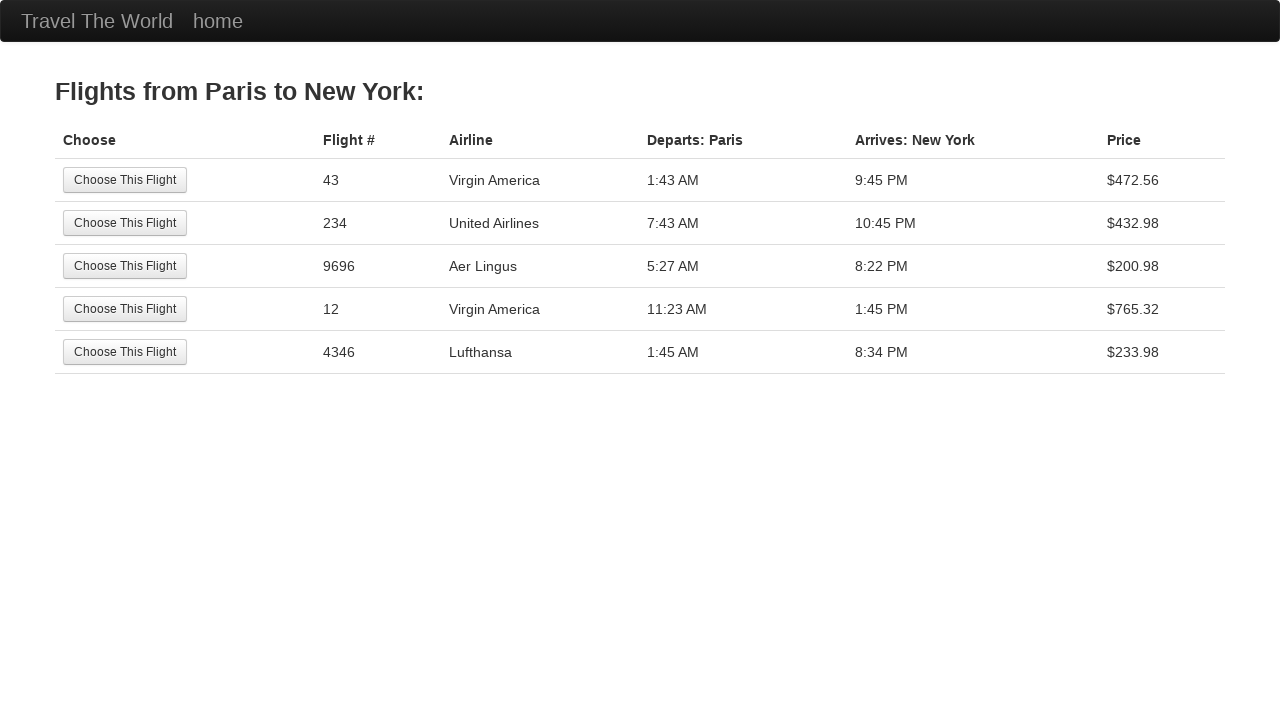

Selected a flight by clicking Choose This Flight button at (125, 180) on input[value='Choose This Flight']
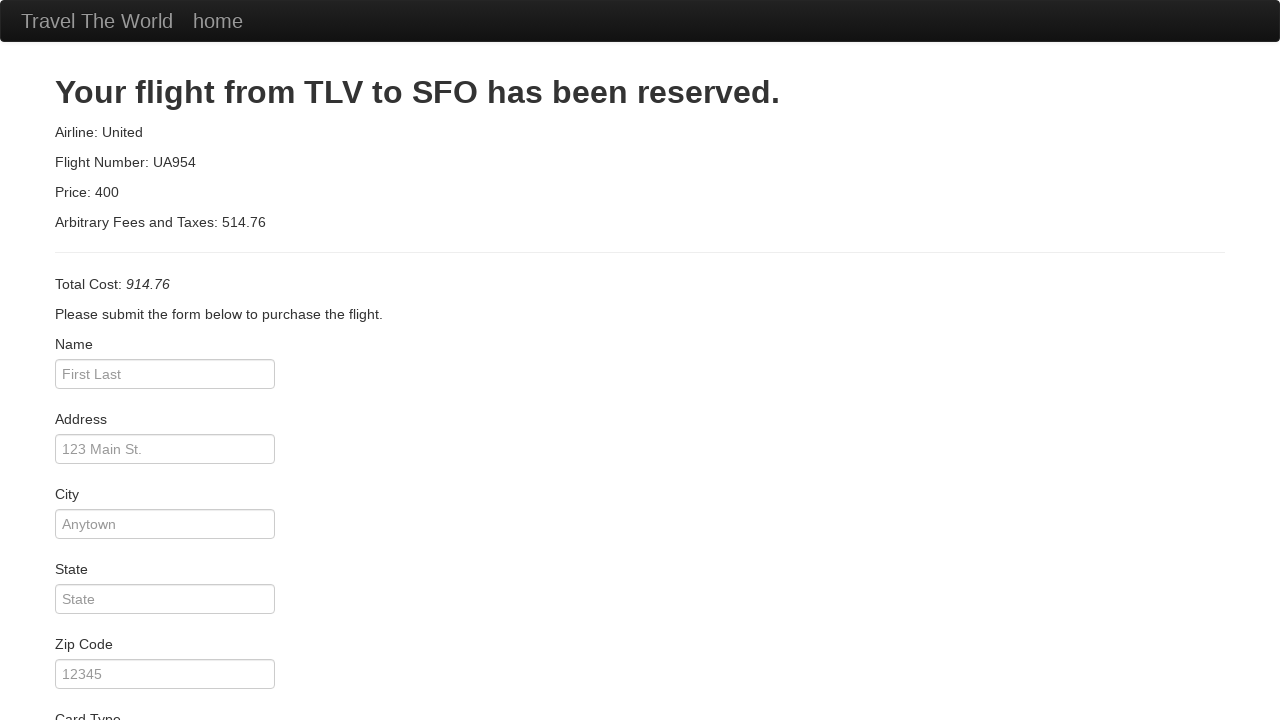

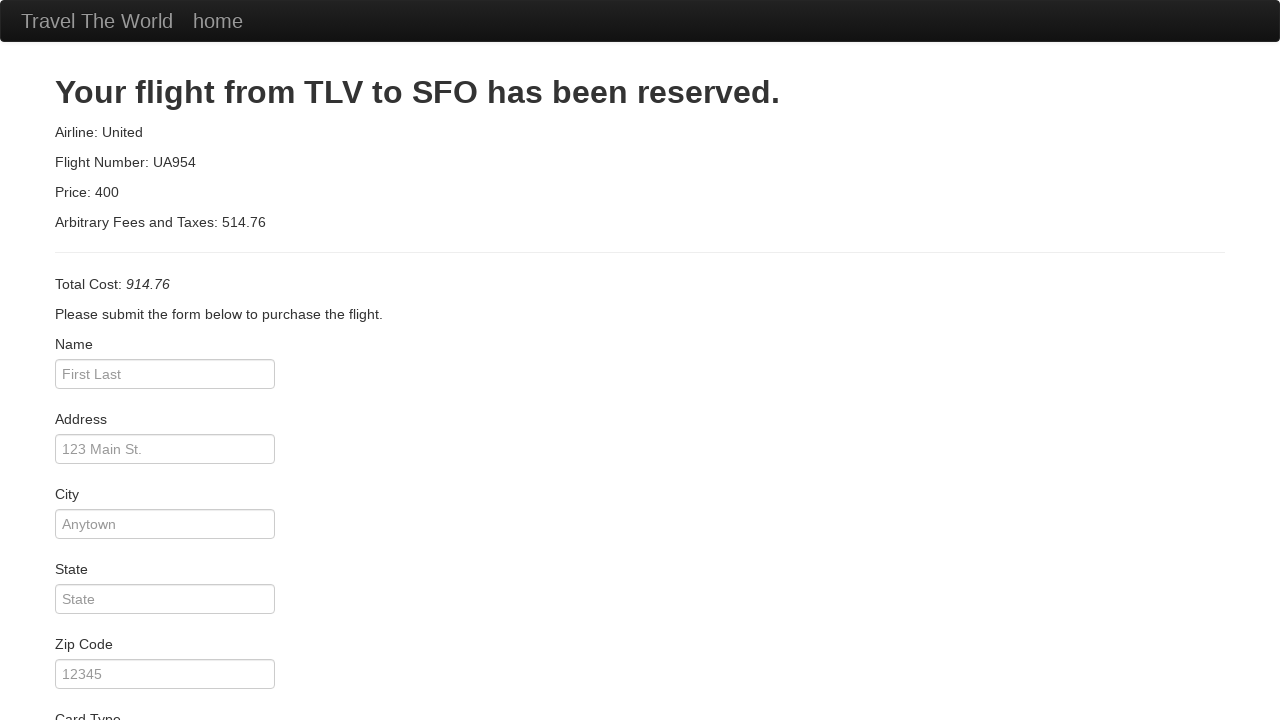